Tests a form submission by extracting a value from an element's attribute, calculating a result using a mathematical formula, filling in the answer, checking two checkboxes, and submitting the form

Starting URL: http://suninjuly.github.io/get_attribute.html

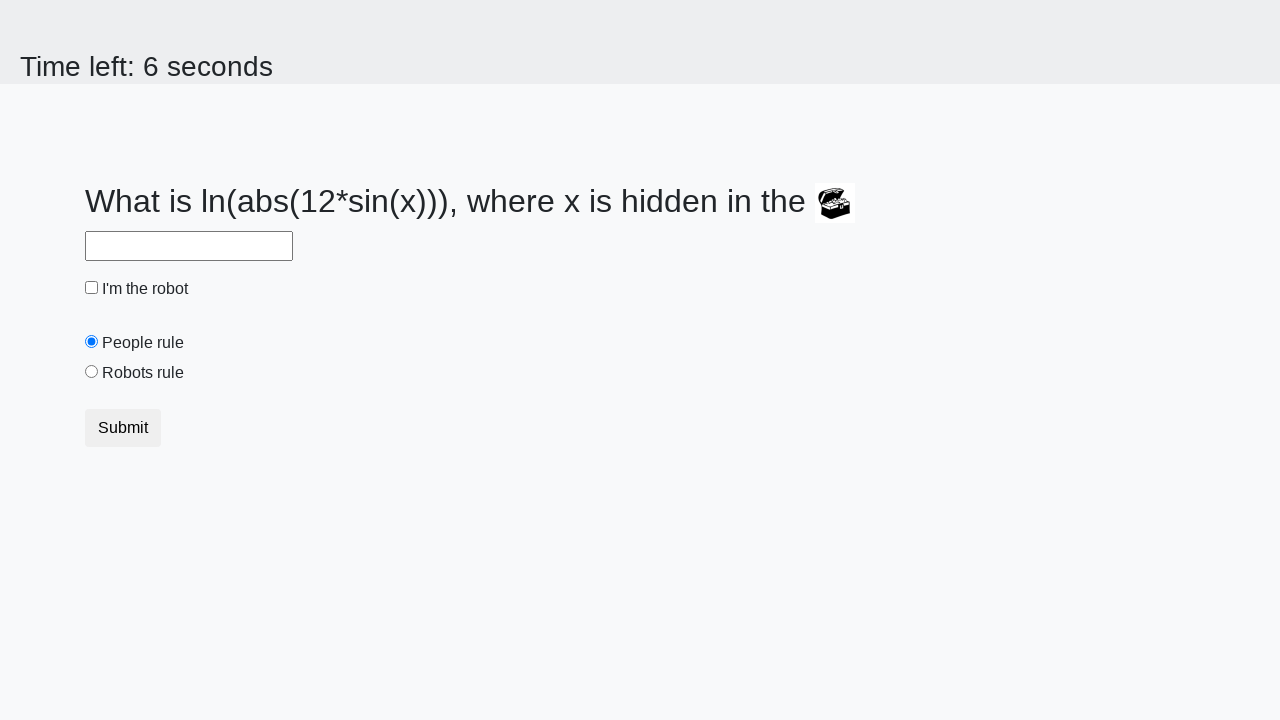

Located the treasure element
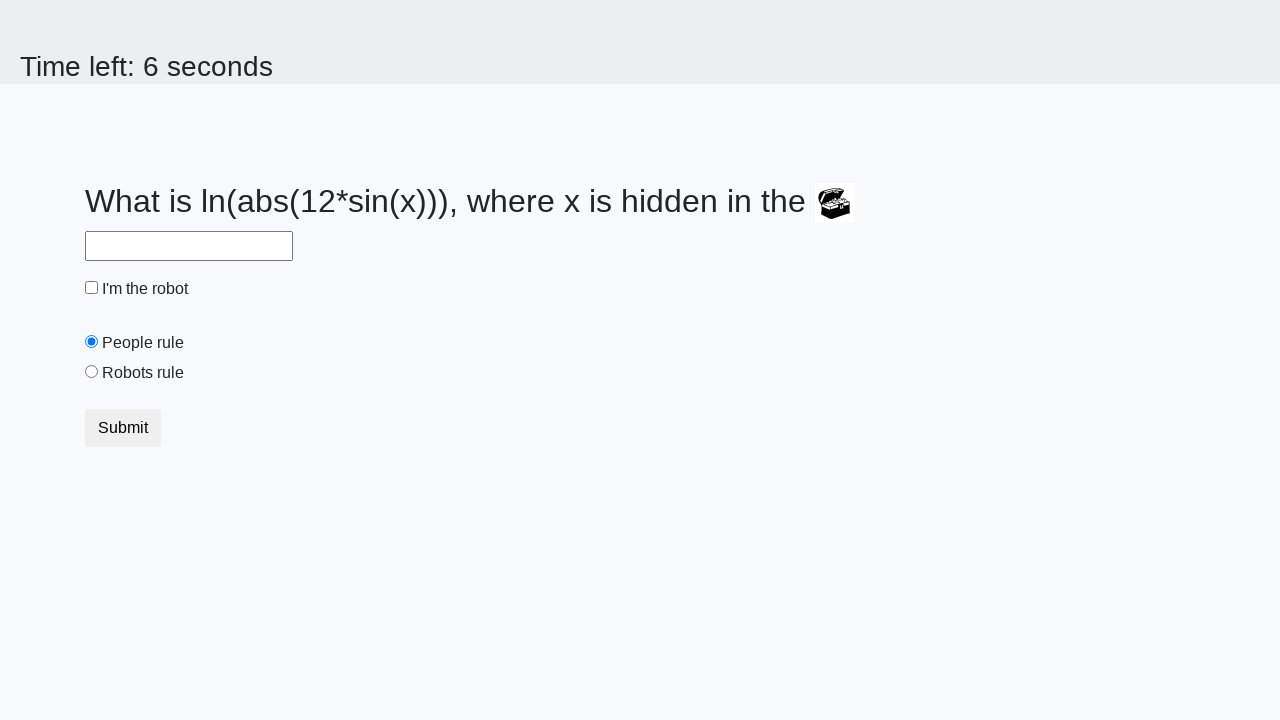

Extracted valuex attribute from treasure element
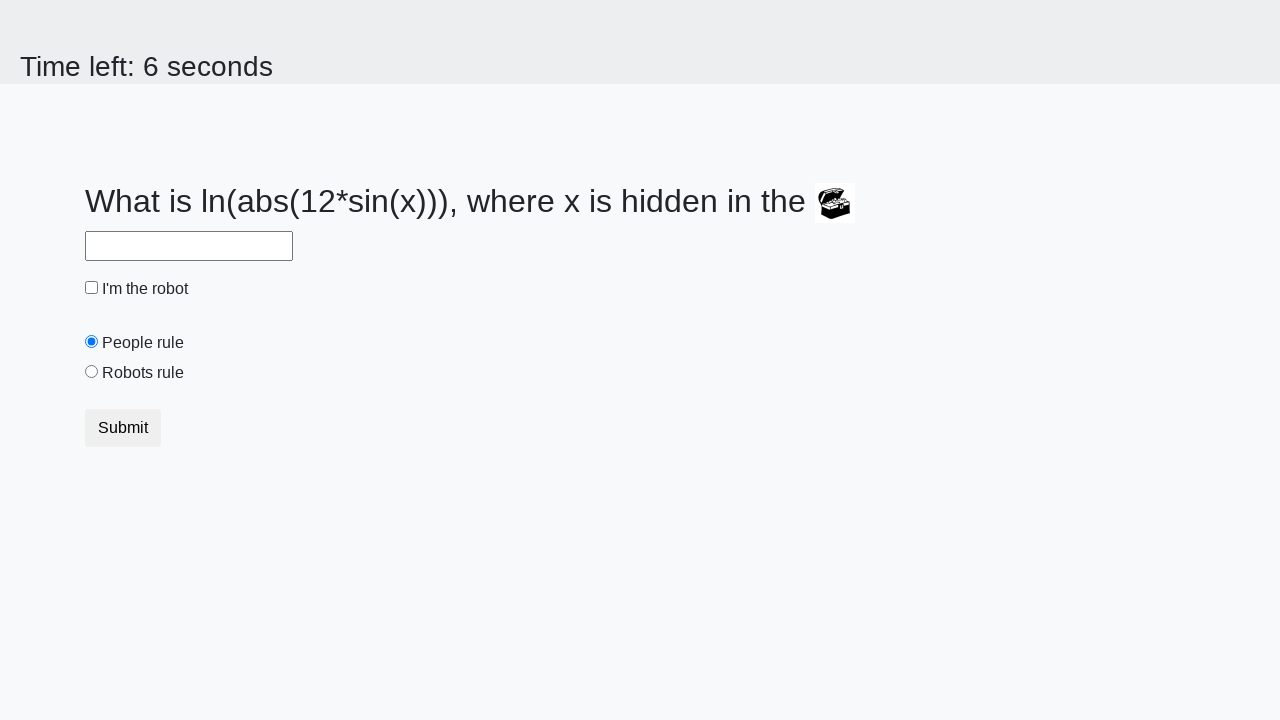

Calculated result using mathematical formula: log(abs(12*sin(x)))
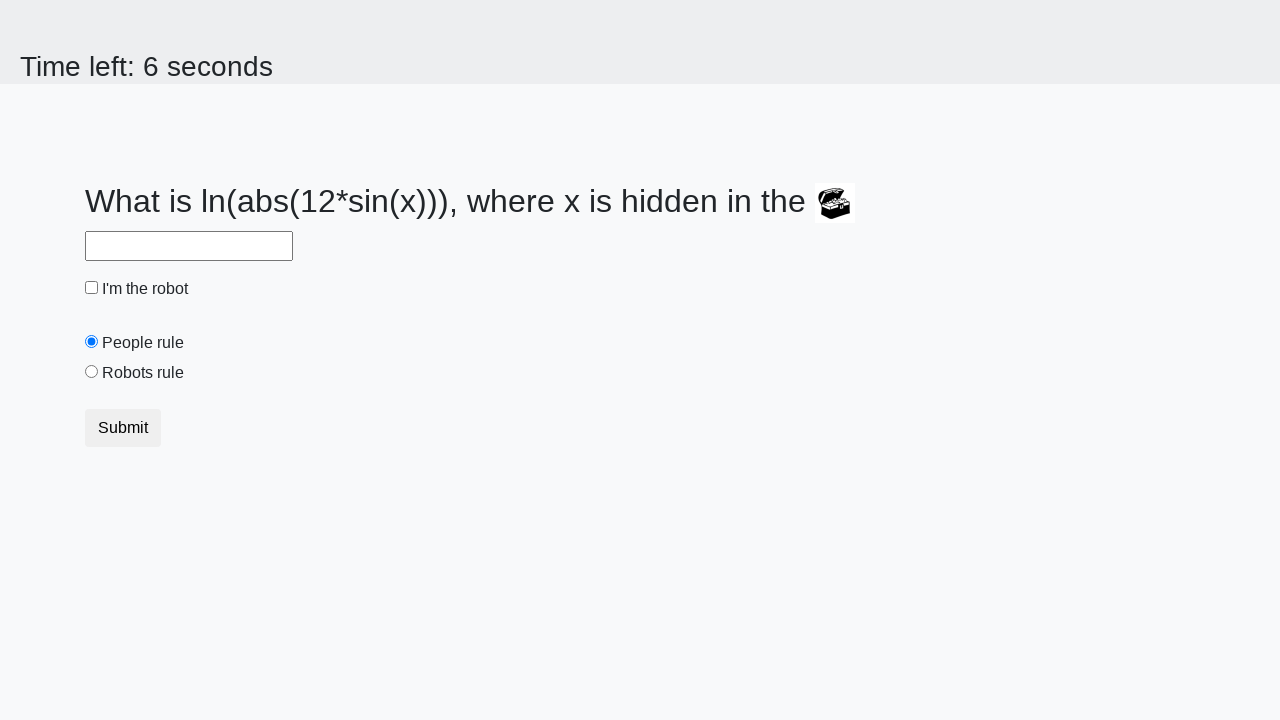

Filled answer field with calculated value on #answer
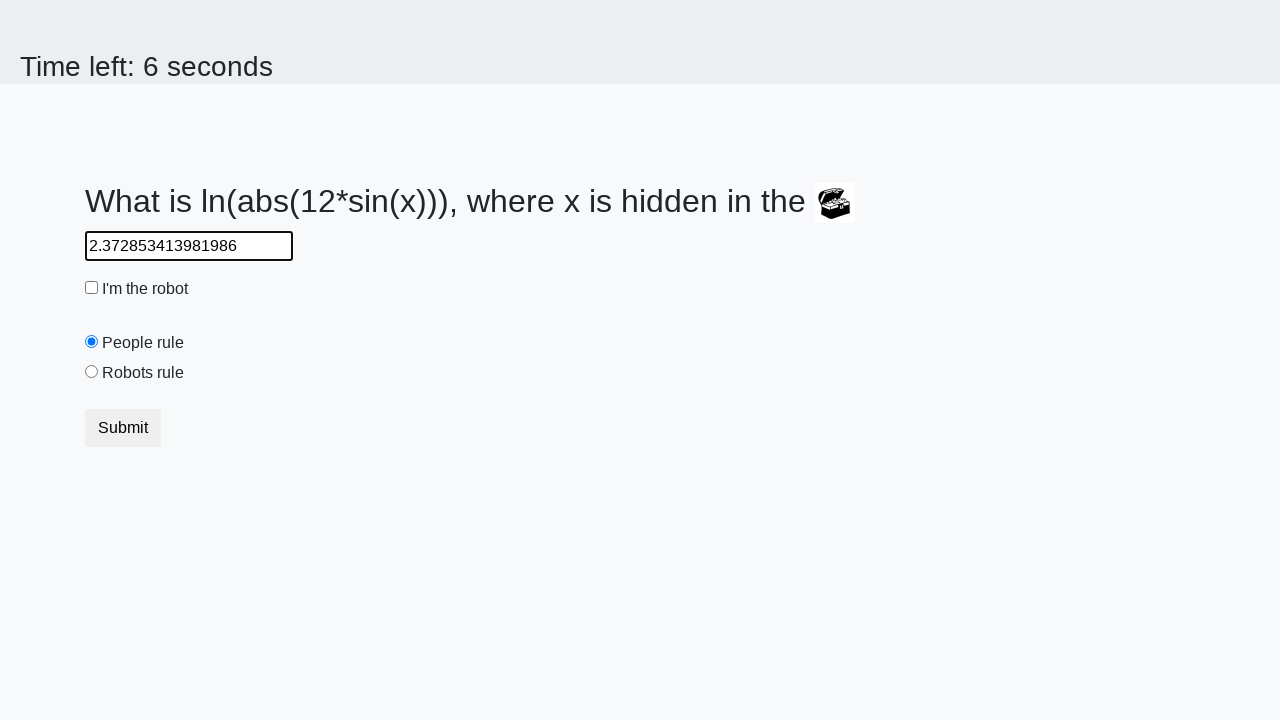

Checked the robot checkbox at (92, 288) on #robotCheckbox
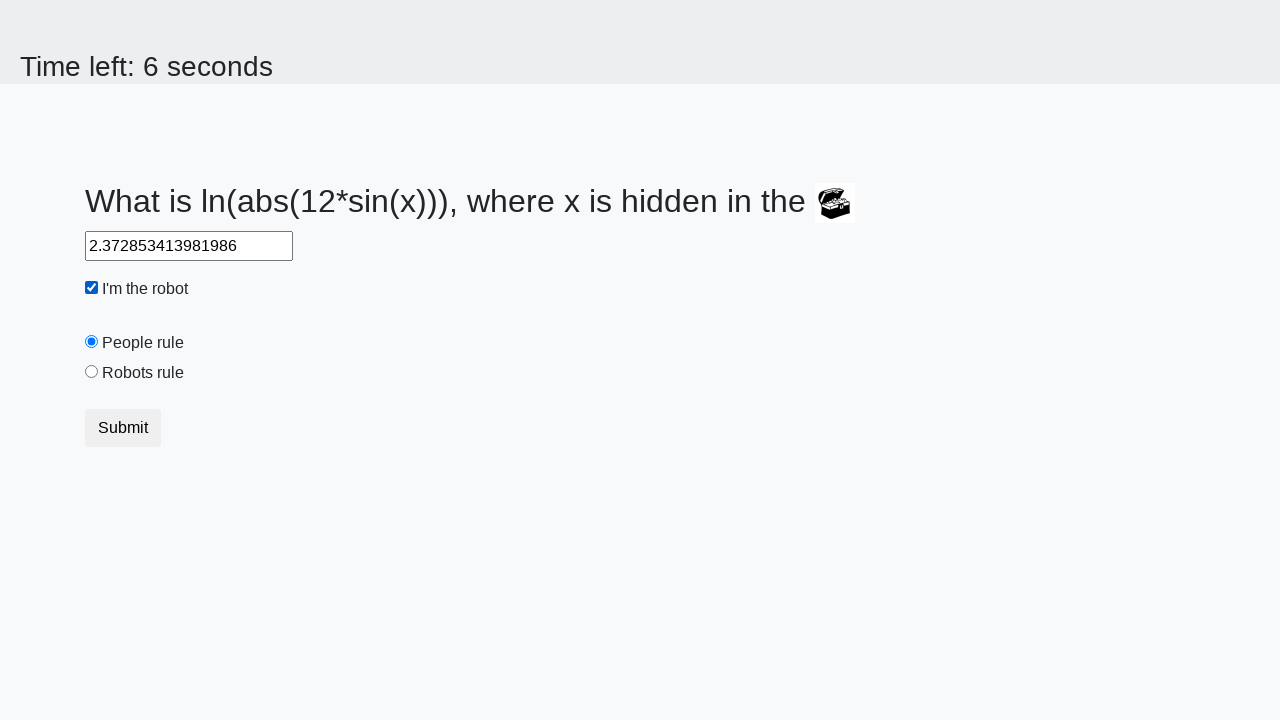

Checked the robots rule checkbox at (92, 372) on #robotsRule
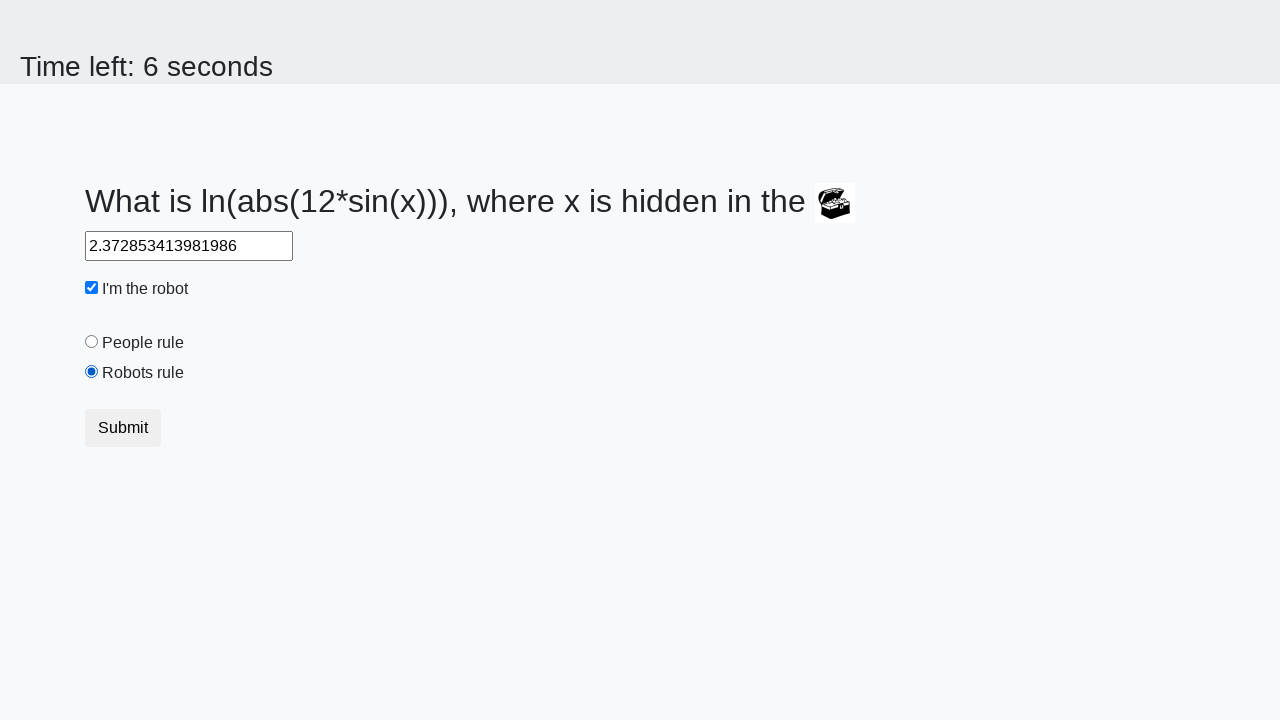

Clicked submit button to submit the form at (123, 428) on button[type='submit']
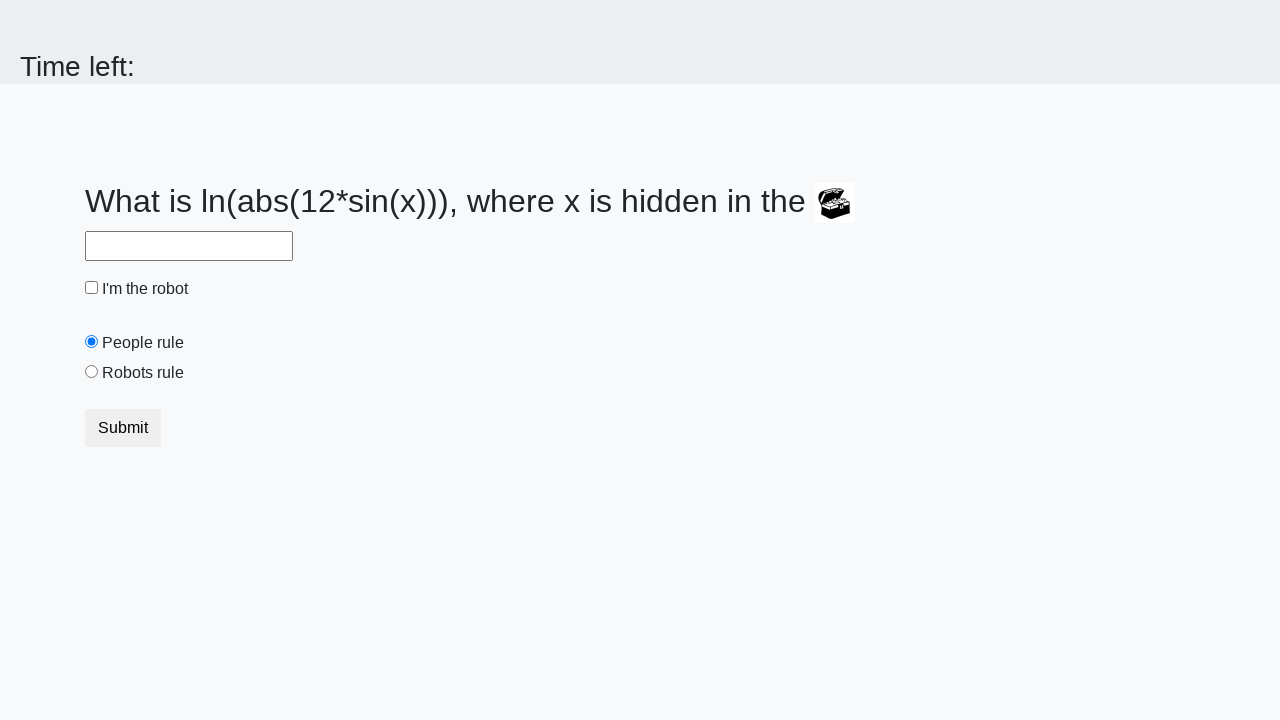

Waited 2 seconds for form submission to complete
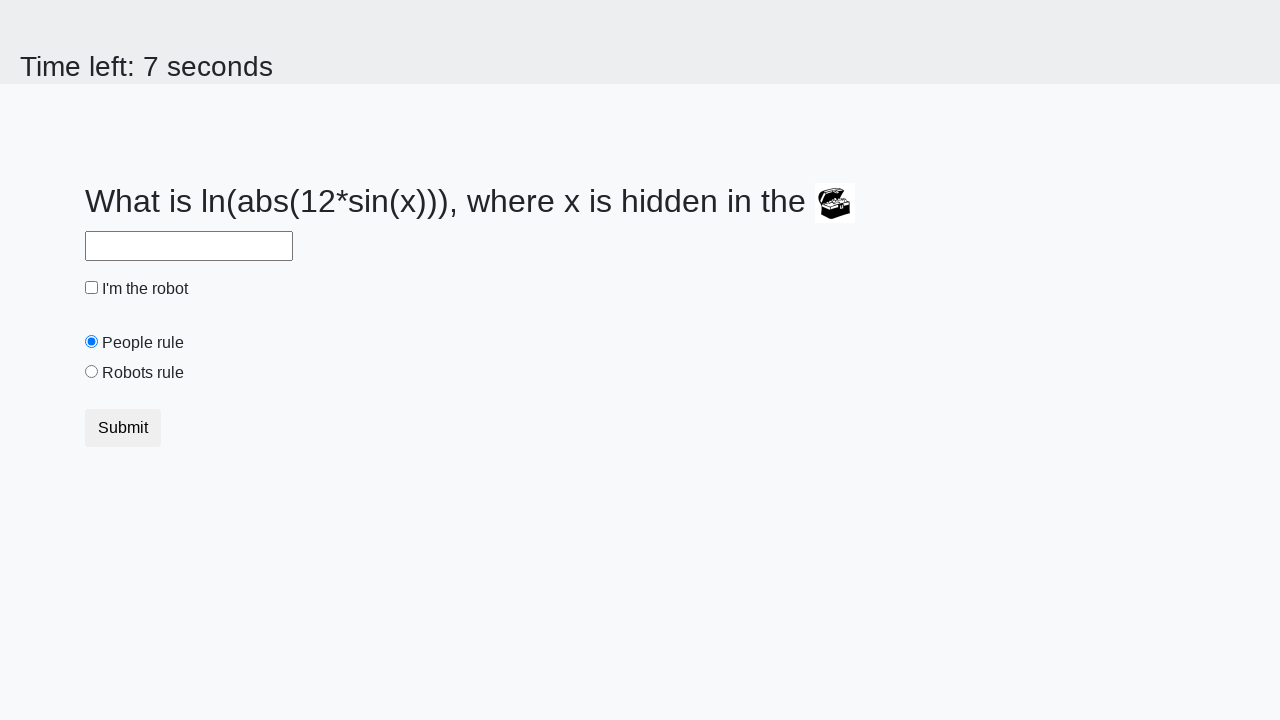

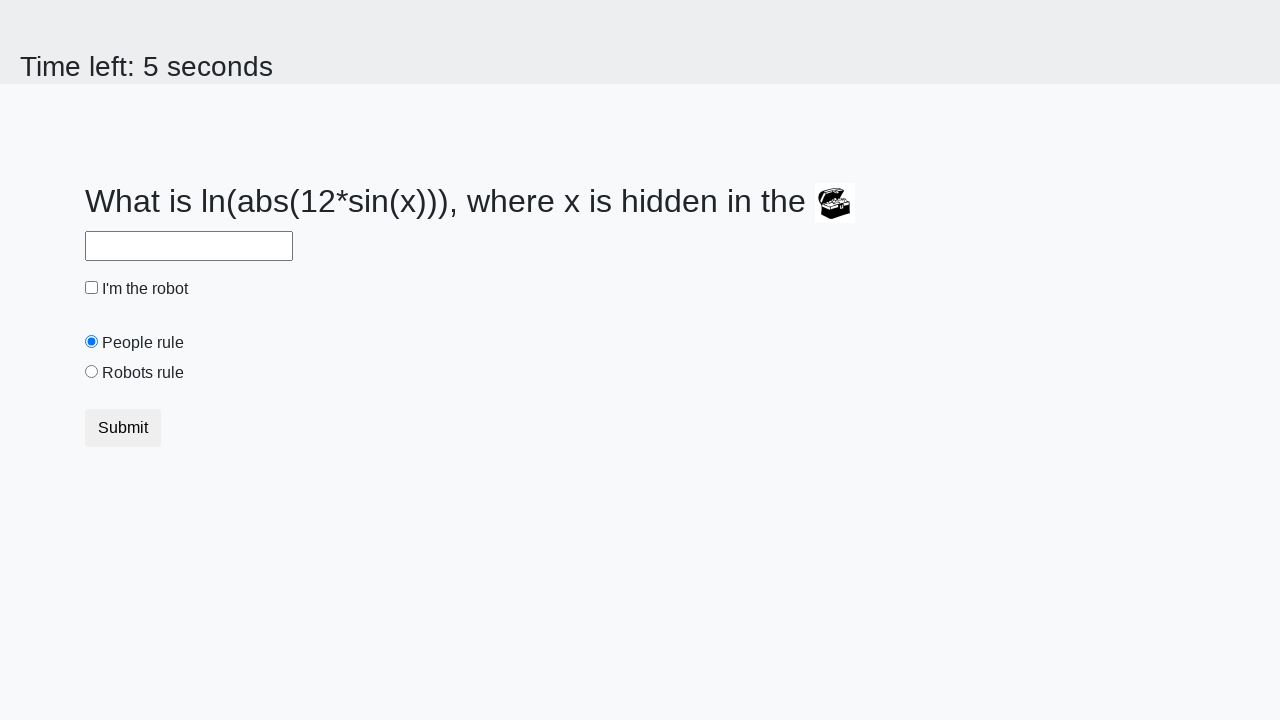